Navigates to a CSDN blog page and verifies that article links are present on the page

Starting URL: https://blog.csdn.net/lzw_java?type=blog

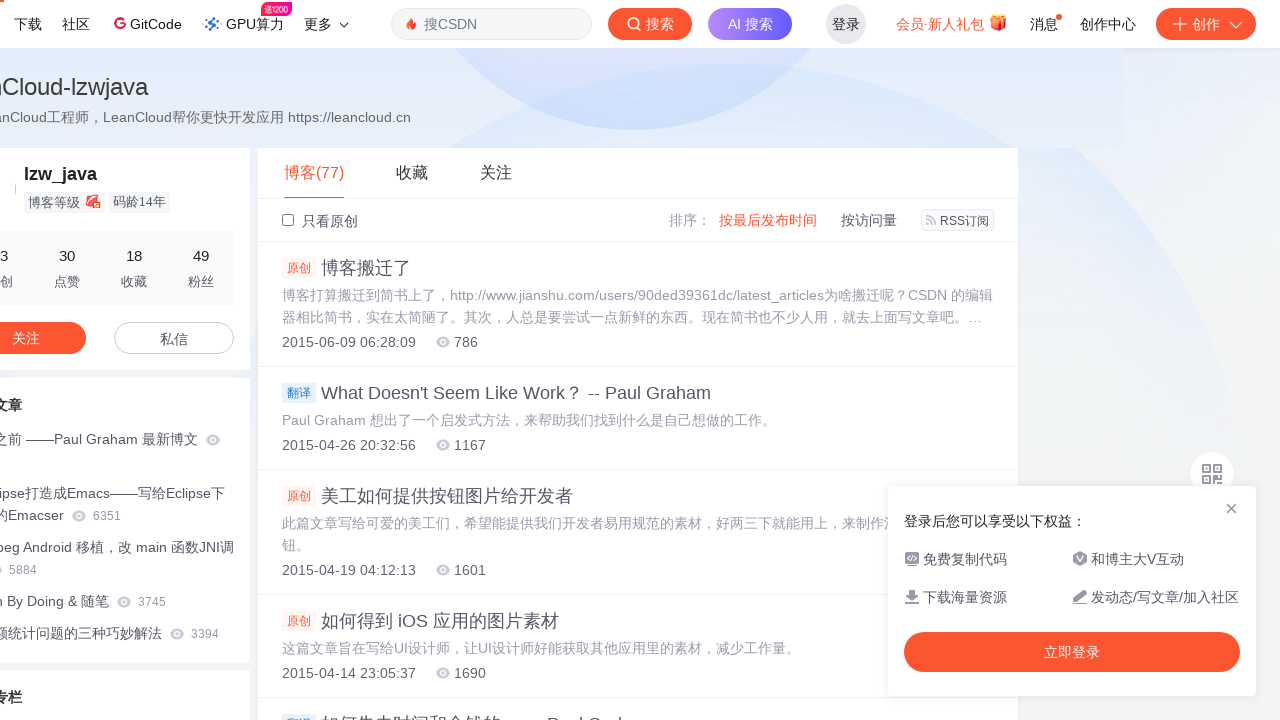

Navigated to CSDN blog page at https://blog.csdn.net/lzw_java?type=blog
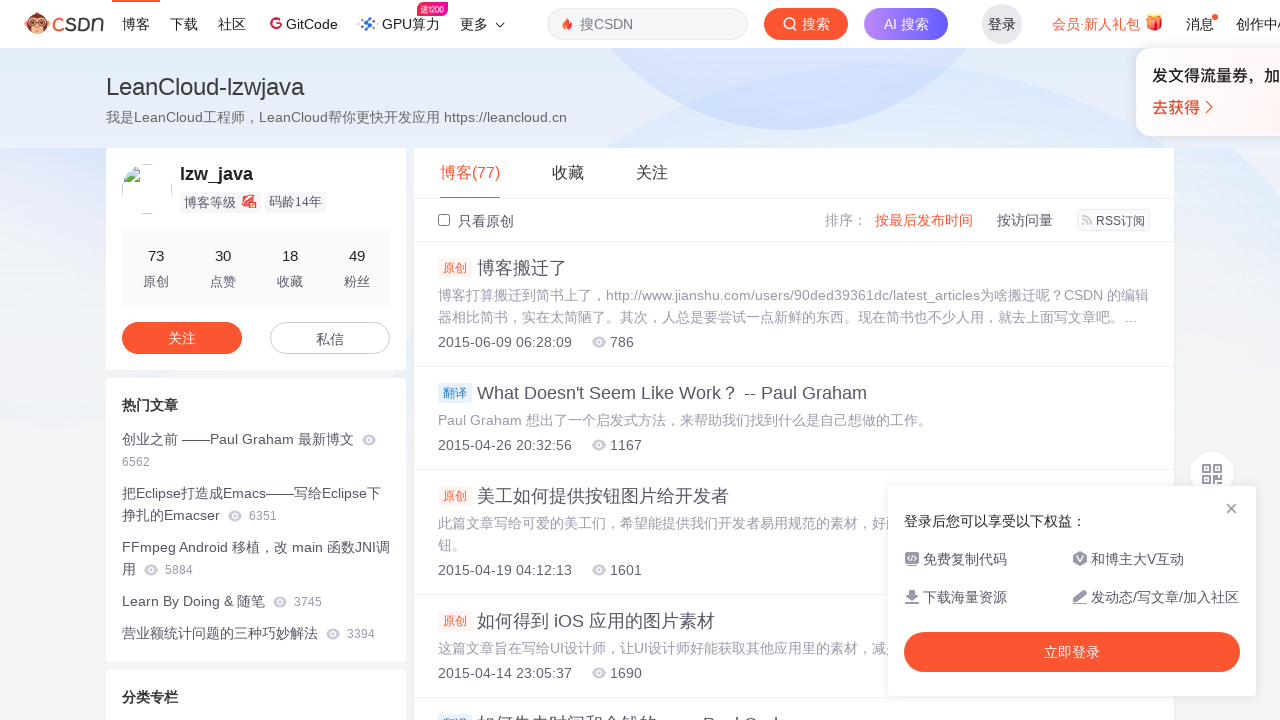

Waited for article links to load on the page
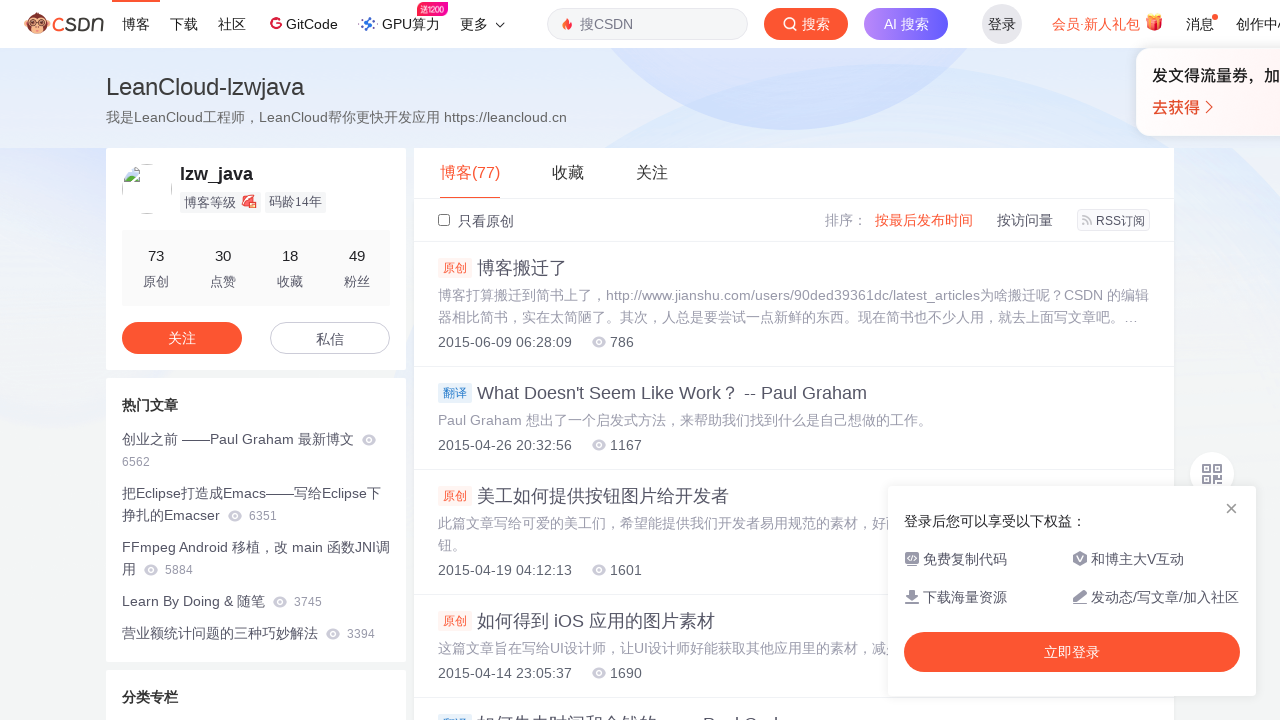

Verified that article links are present on the page
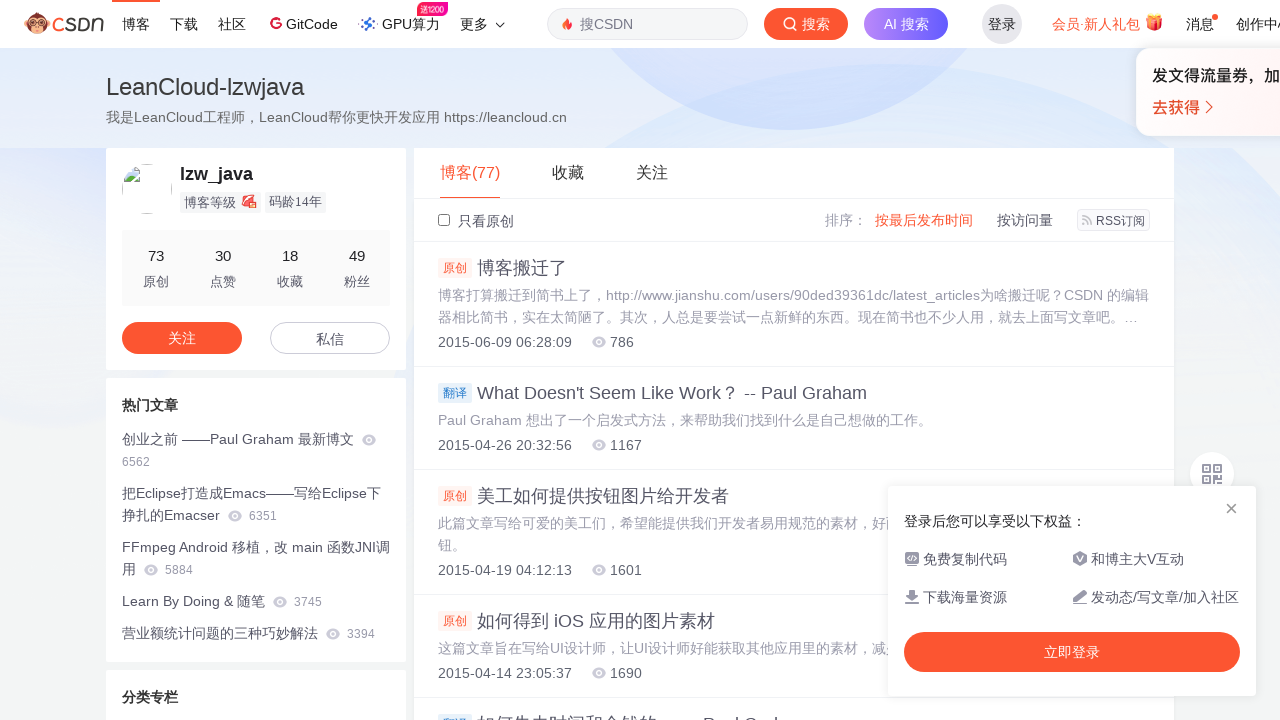

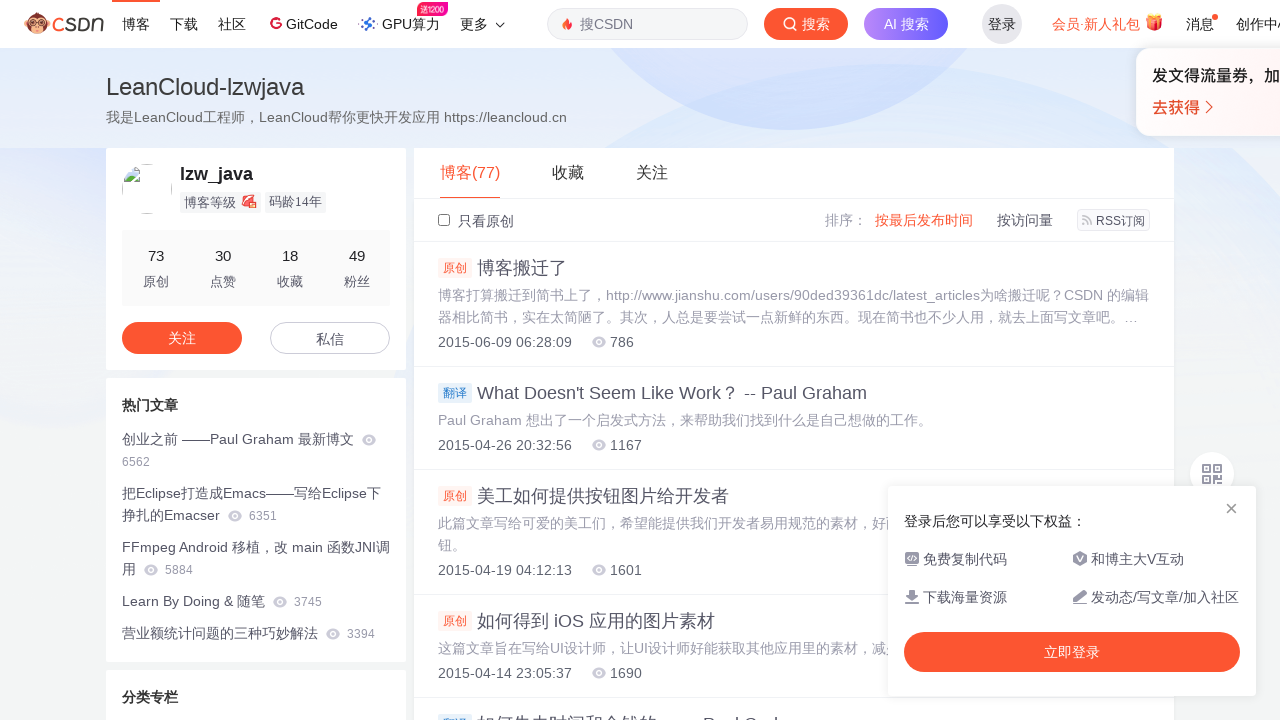